Tests a sign-up form by filling in first name, last name, and email fields, then submitting the form

Starting URL: http://secure-retreat-92358.herokuapp.com

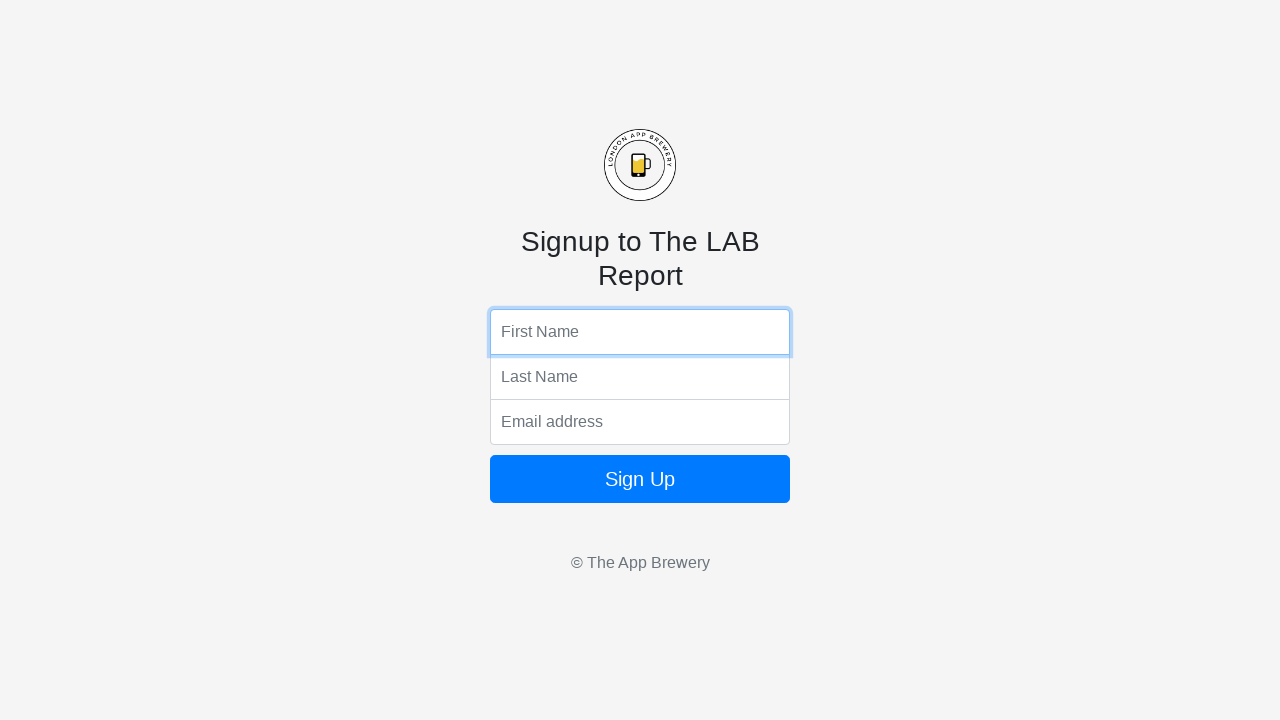

Filled first name field with 'Random' on input[name='fName']
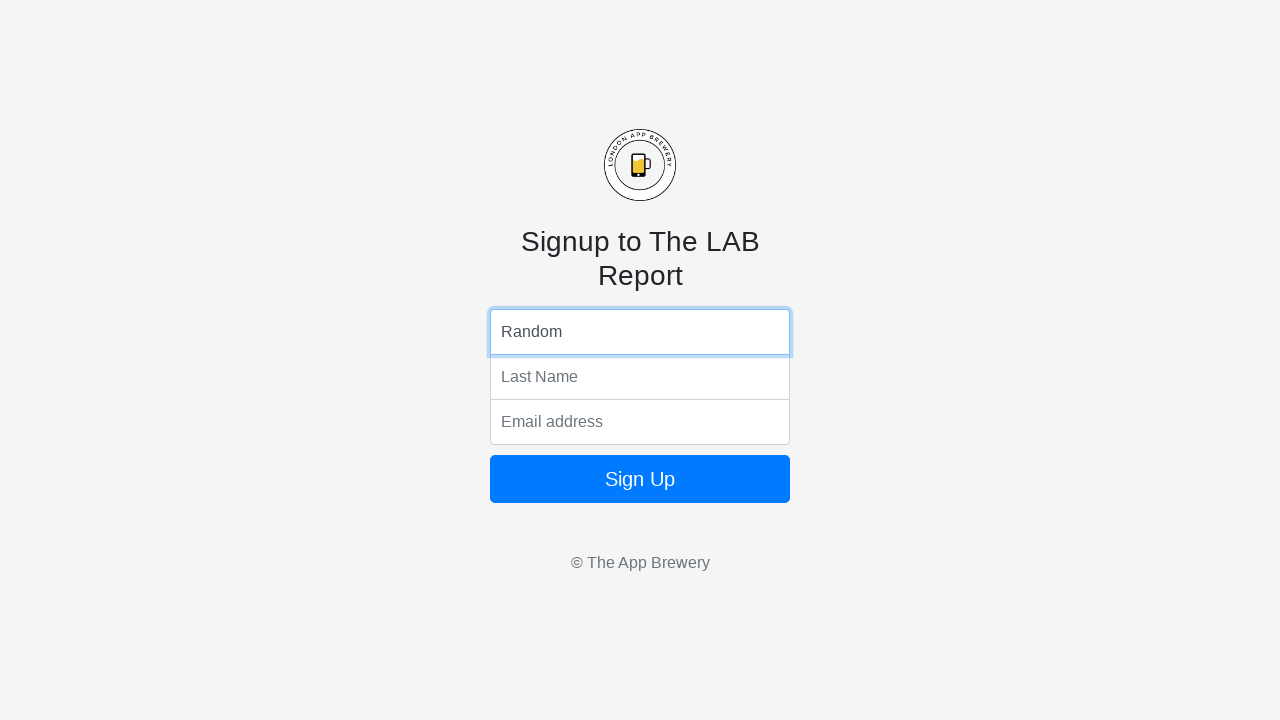

Filled last name field with 'Generator' on input[name='lName']
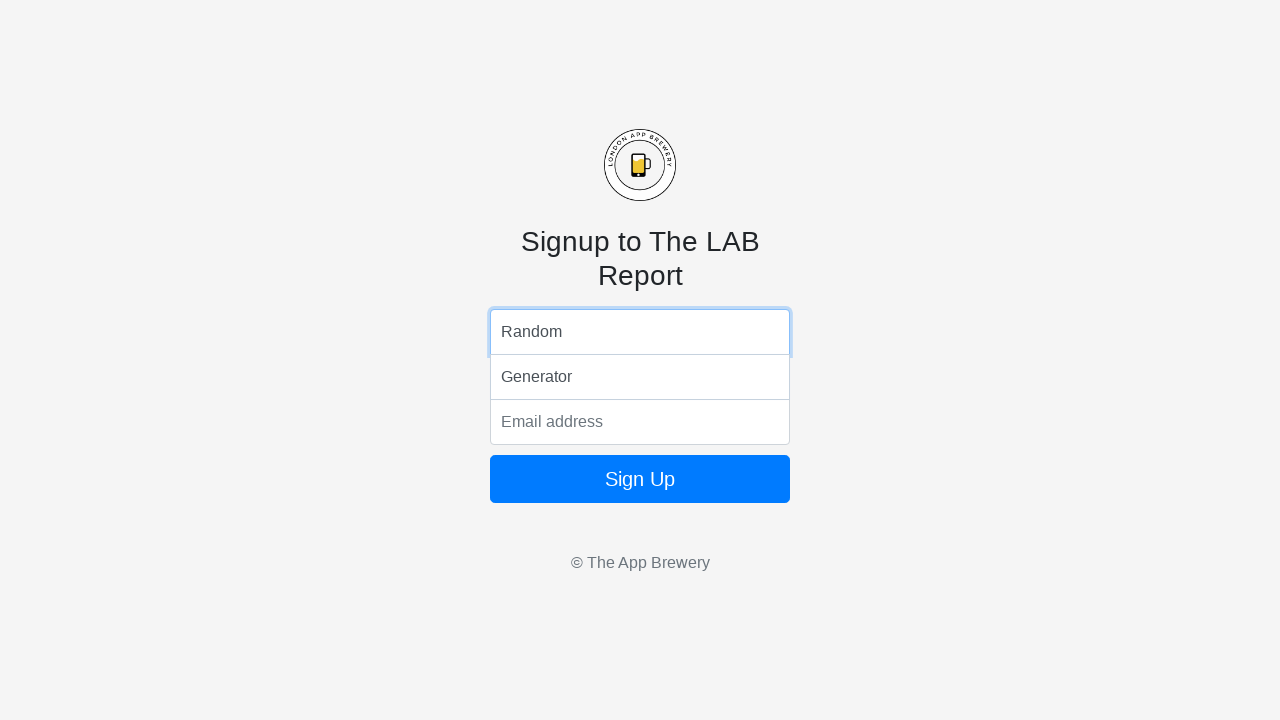

Filled email field with 'randomgenerator@test.com' on input[name='email']
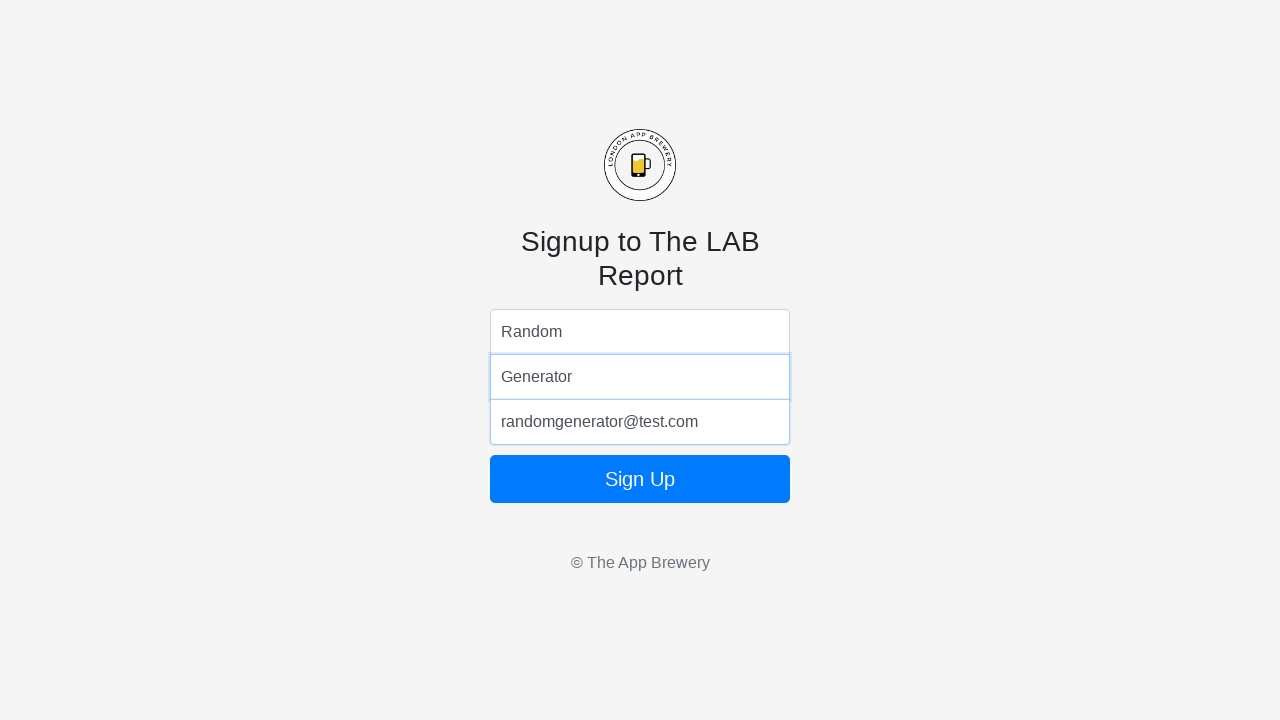

Submitted sign-up form by pressing Enter on form button
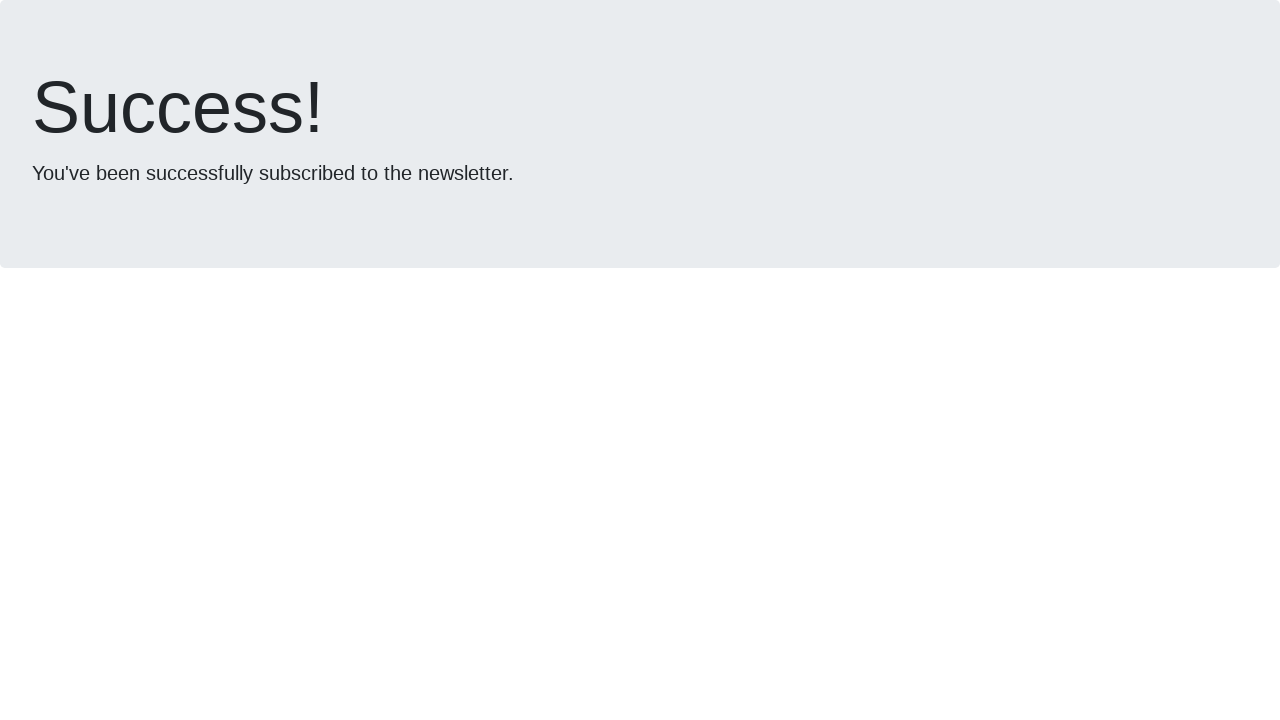

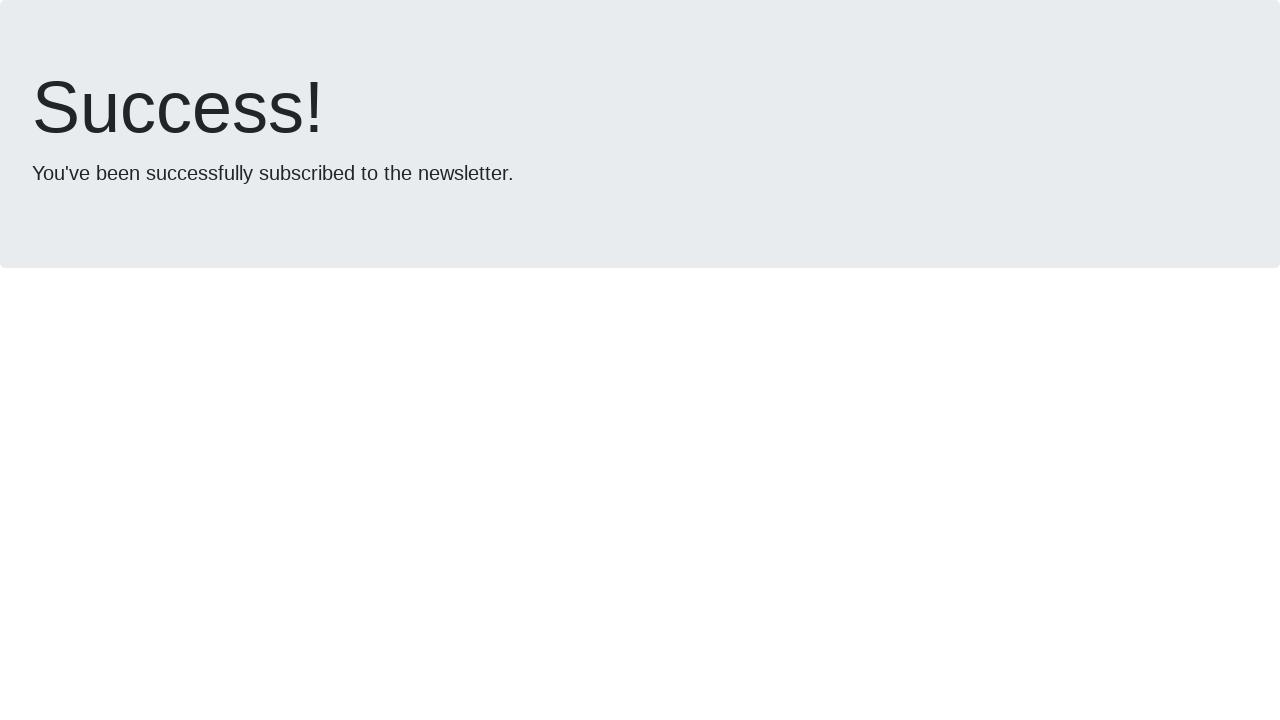